Tests explicit wait functionality by clicking an AJAX button, waiting for element attachment, then verifying the success message

Starting URL: http://uitestingplayground.com/ajax

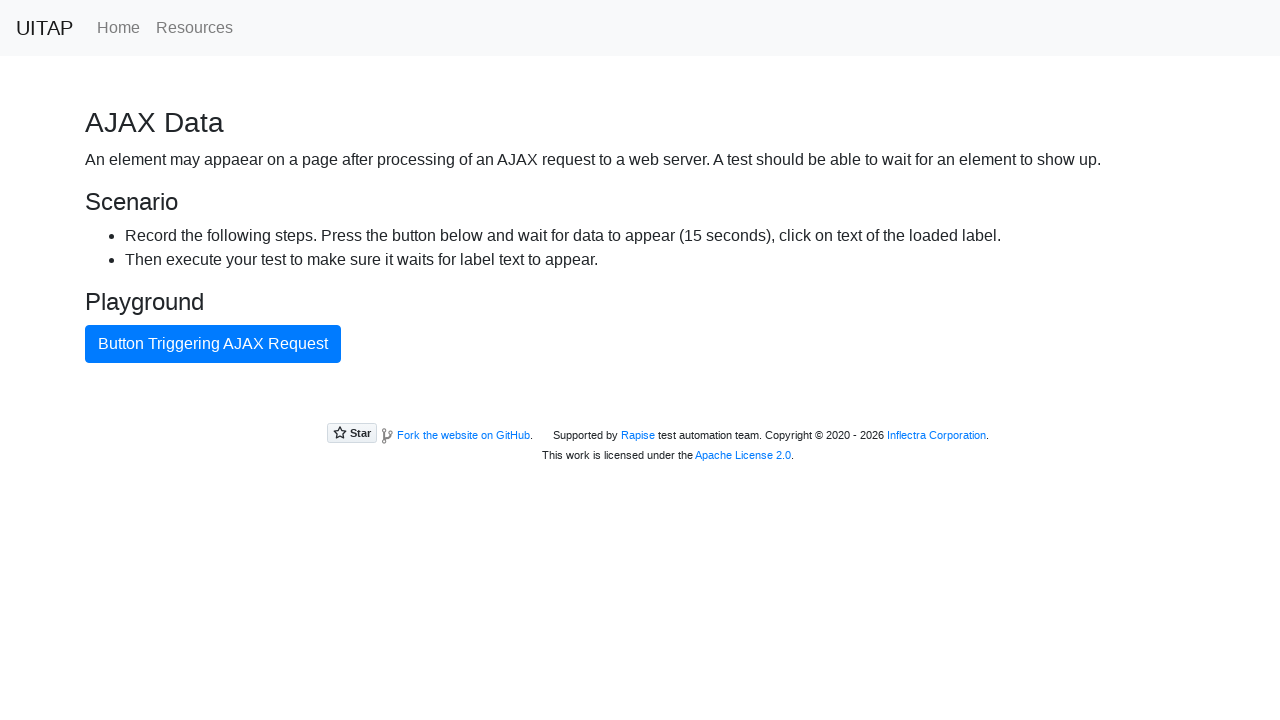

Clicked button triggering AJAX request at (213, 344) on button >> internal:has-text="Button Triggering AJAX Request"i
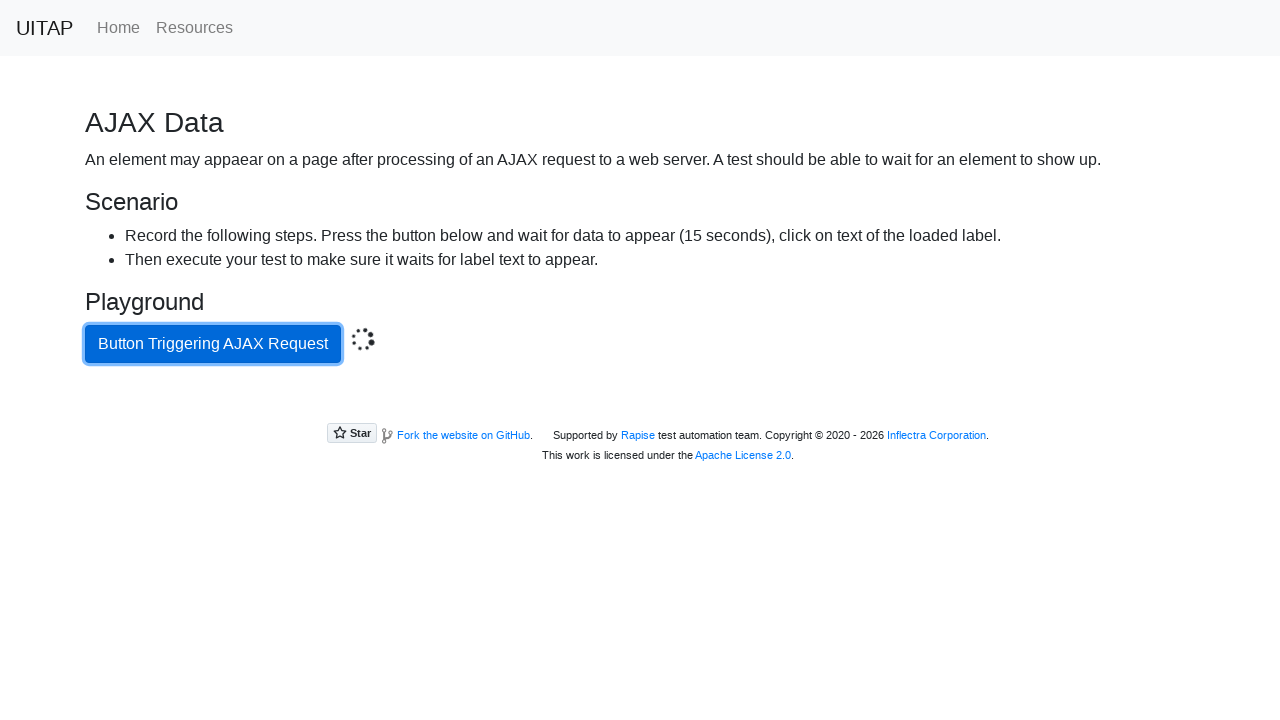

Success message element attached to DOM
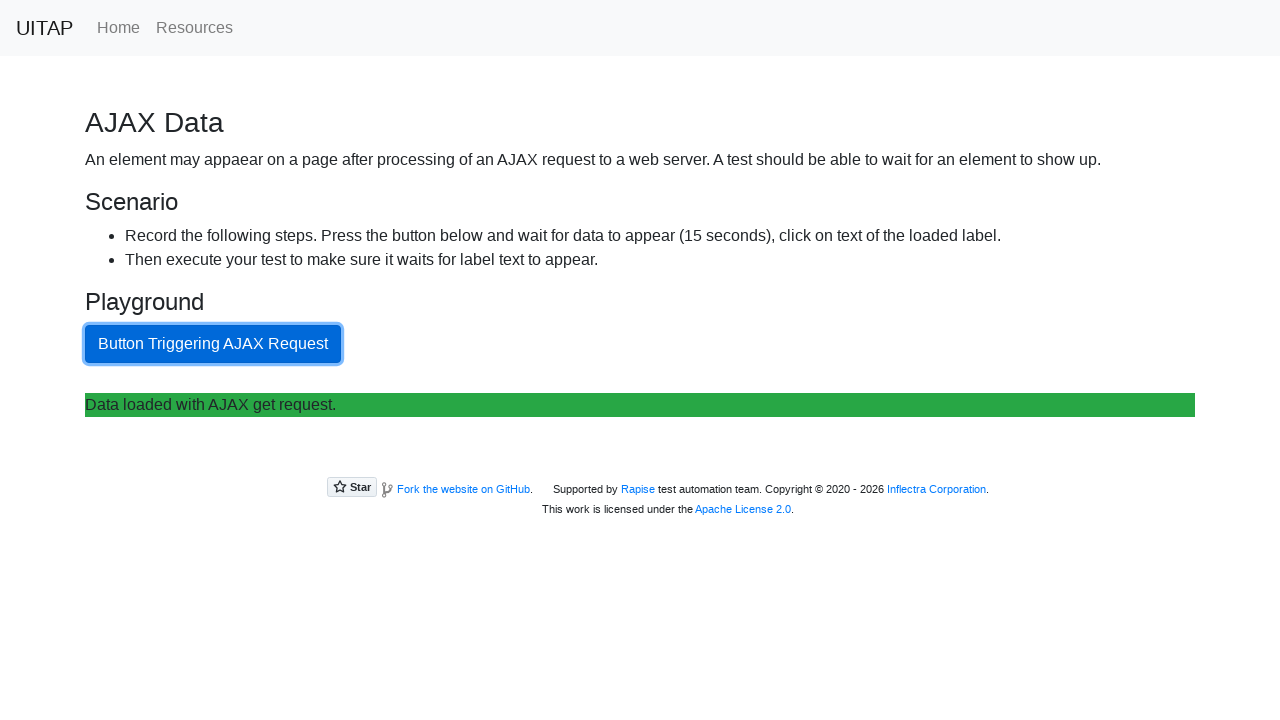

Retrieved success message text content
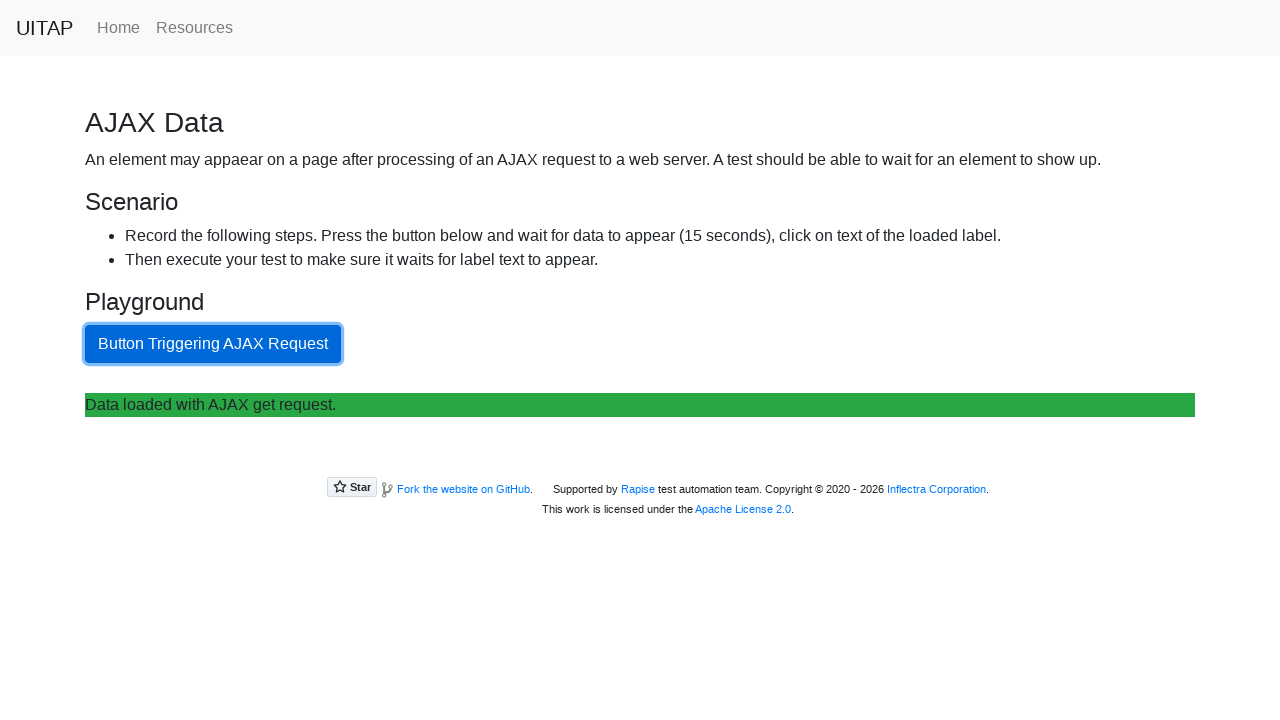

Verified success message contains expected text
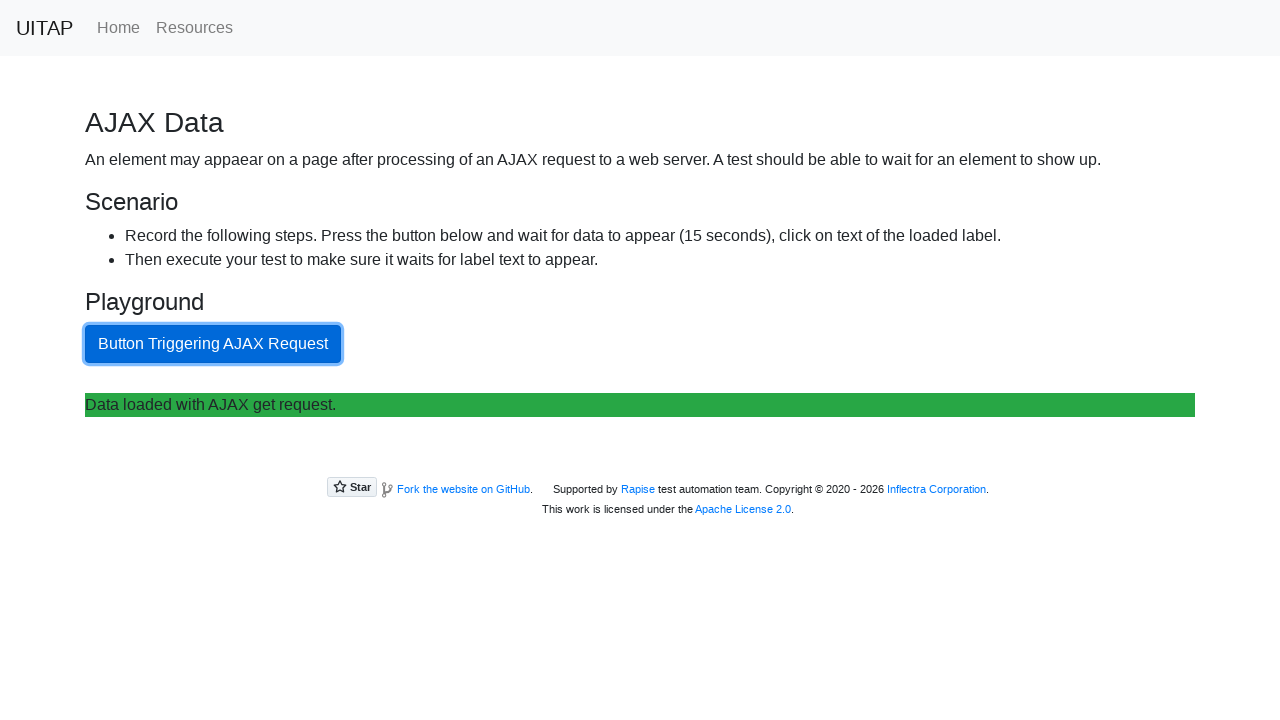

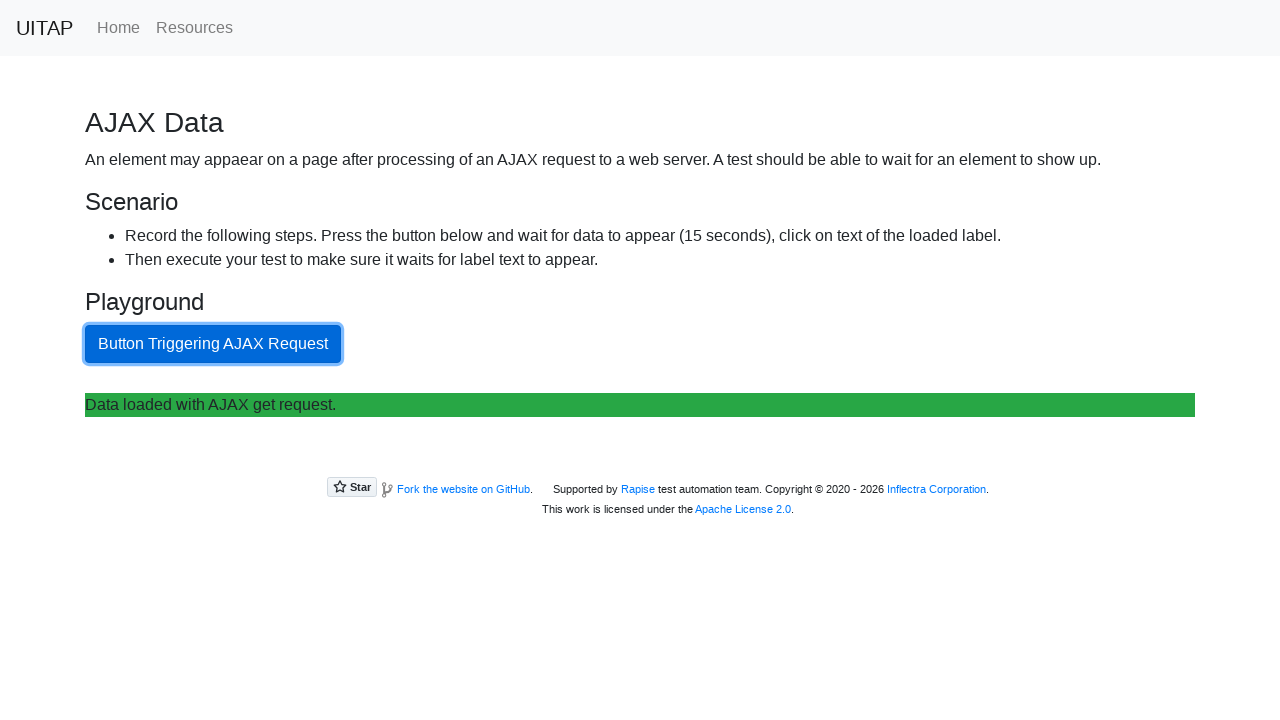